Verifies that the second button's value equals "this is Also a Button" when compared case-insensitively

Starting URL: https://kristinek.github.io/site/examples/locators

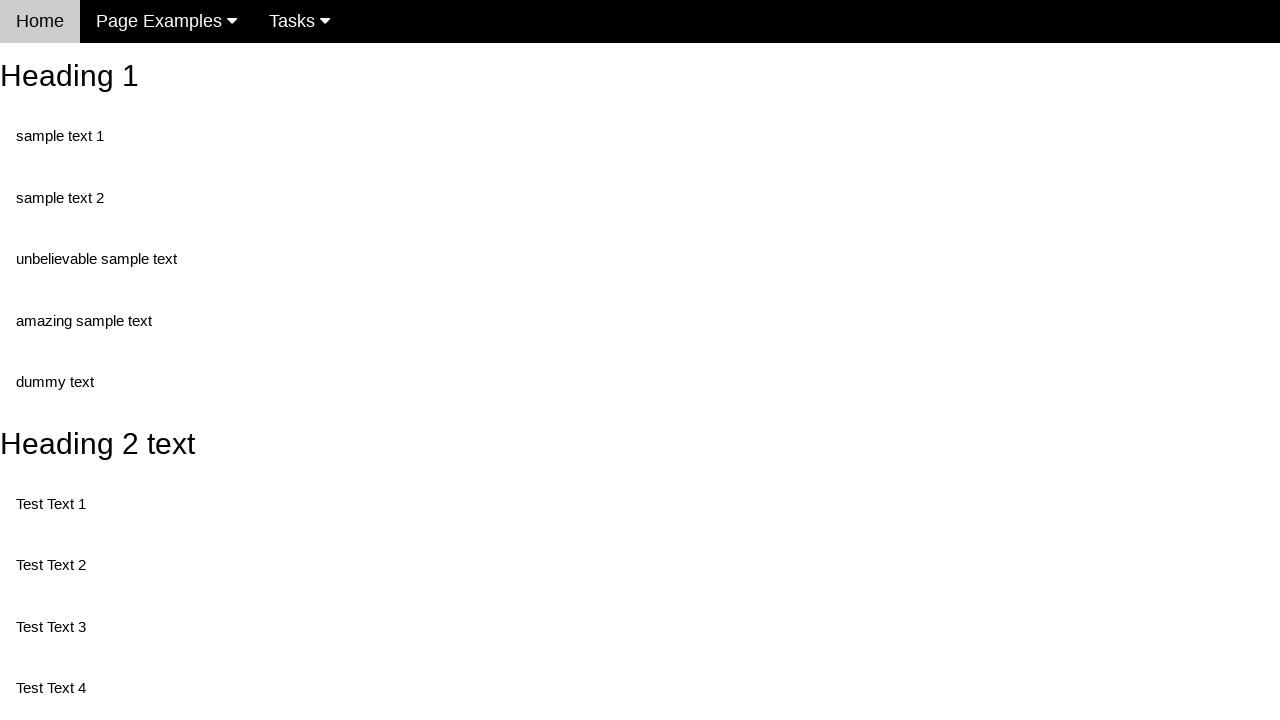

Navigated to locators example page
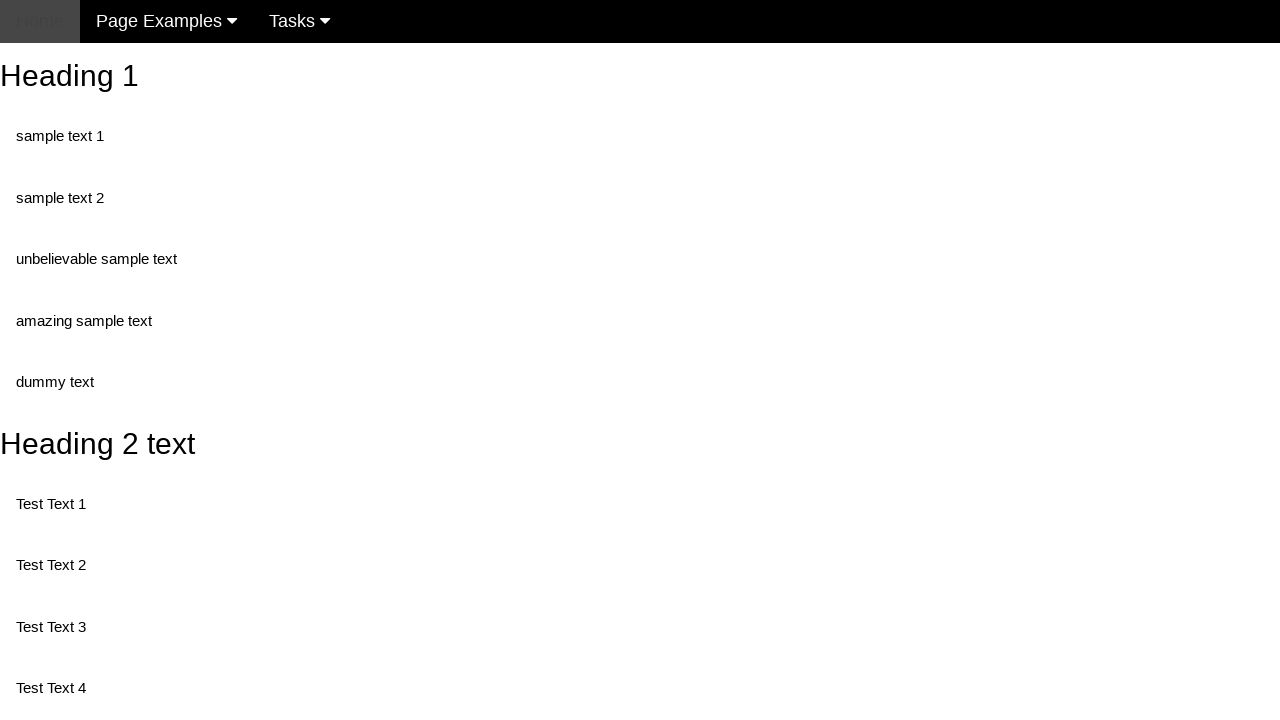

Retrieved value attribute from second button element
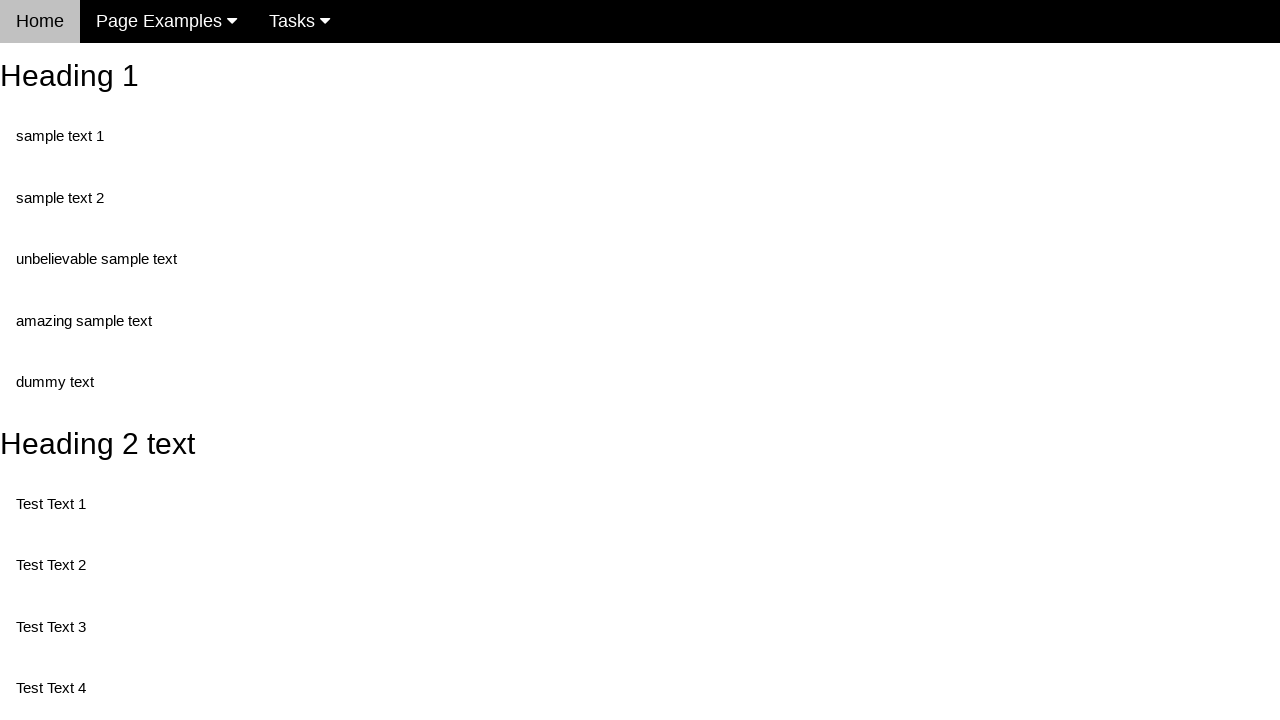

Assertion passed: button value matches 'this is also a button' (case-insensitive)
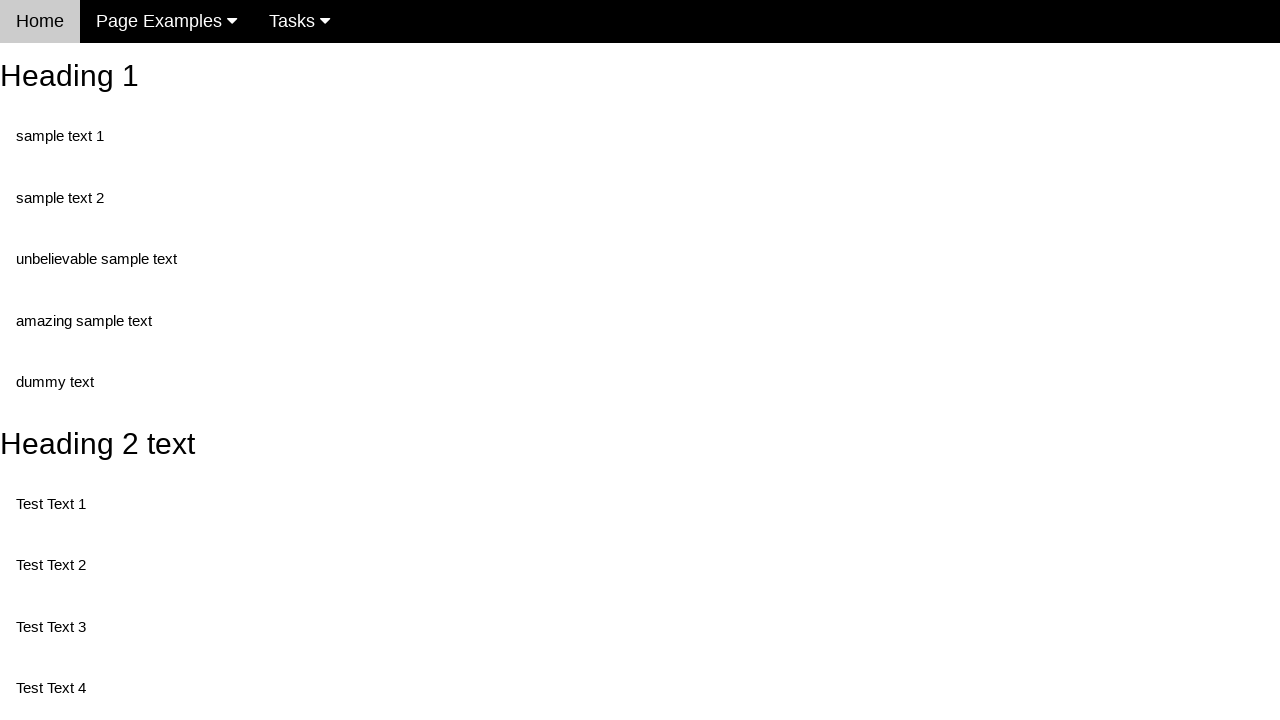

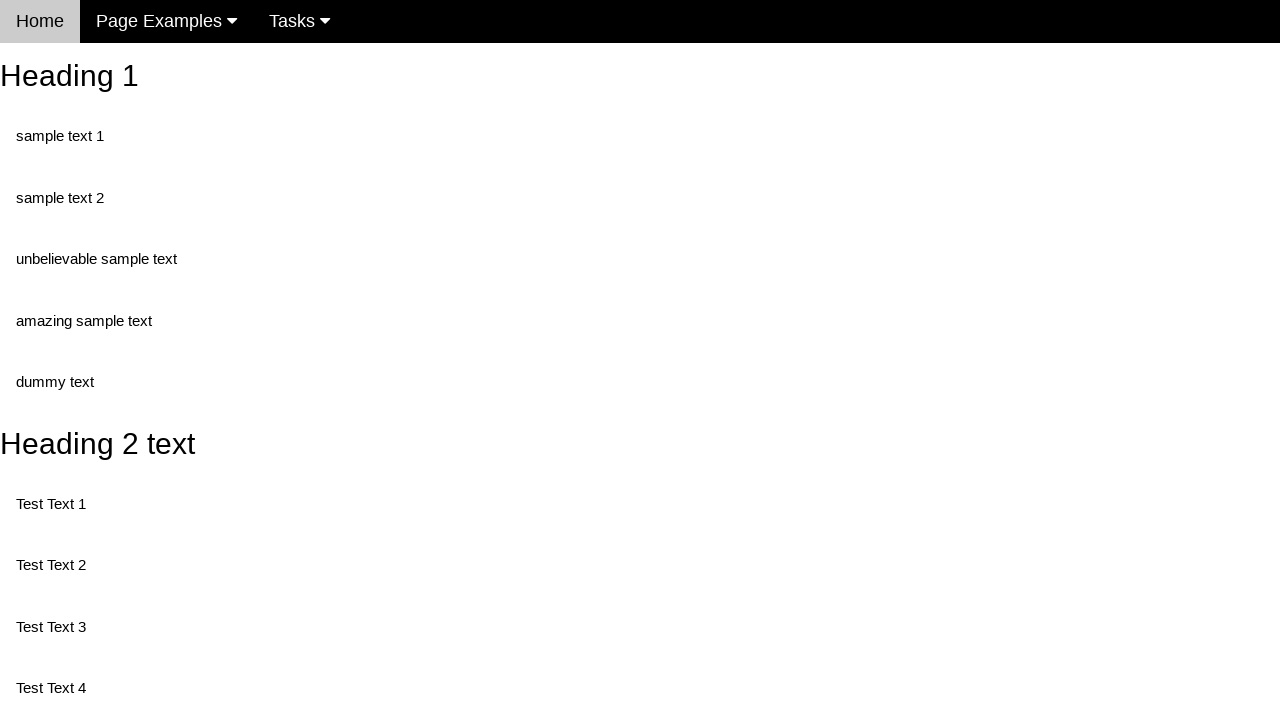